Tests the SpiceJet flight booking page by interacting with the origin/destination input field using mouse actions to click and type a city code (BLR for Bangalore).

Starting URL: https://www.spicejet.com/

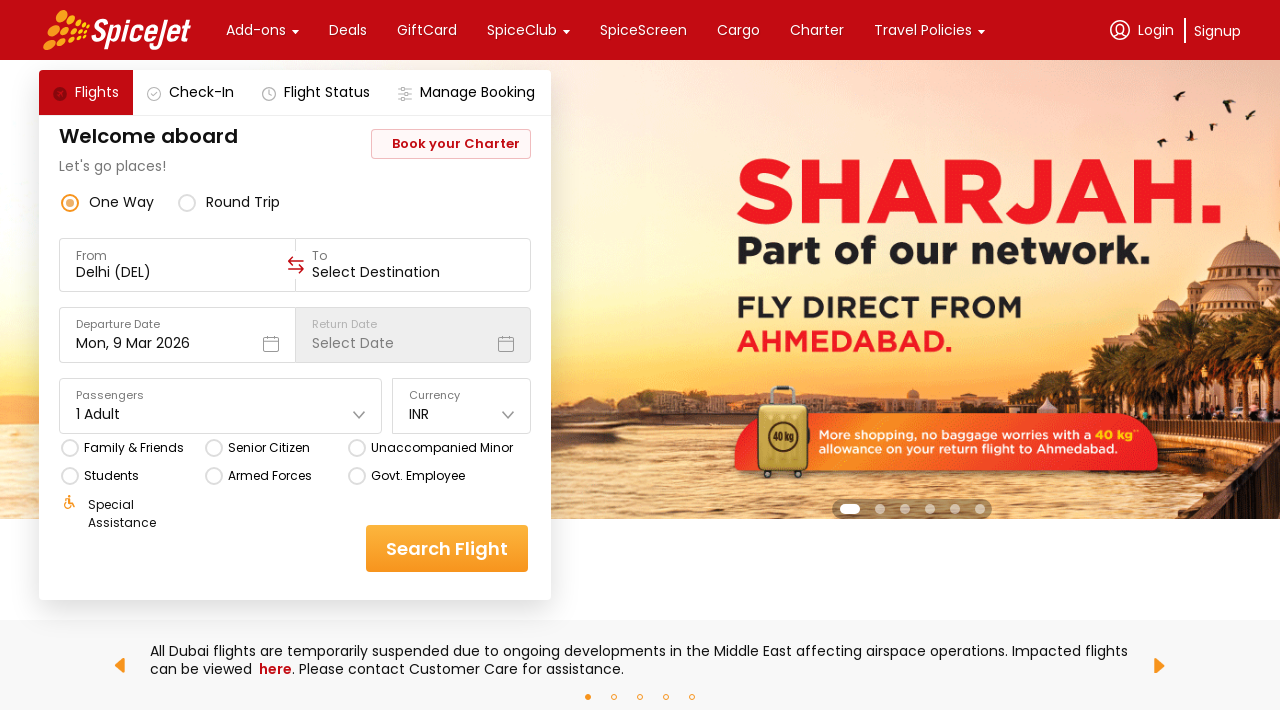

Located the origin input field
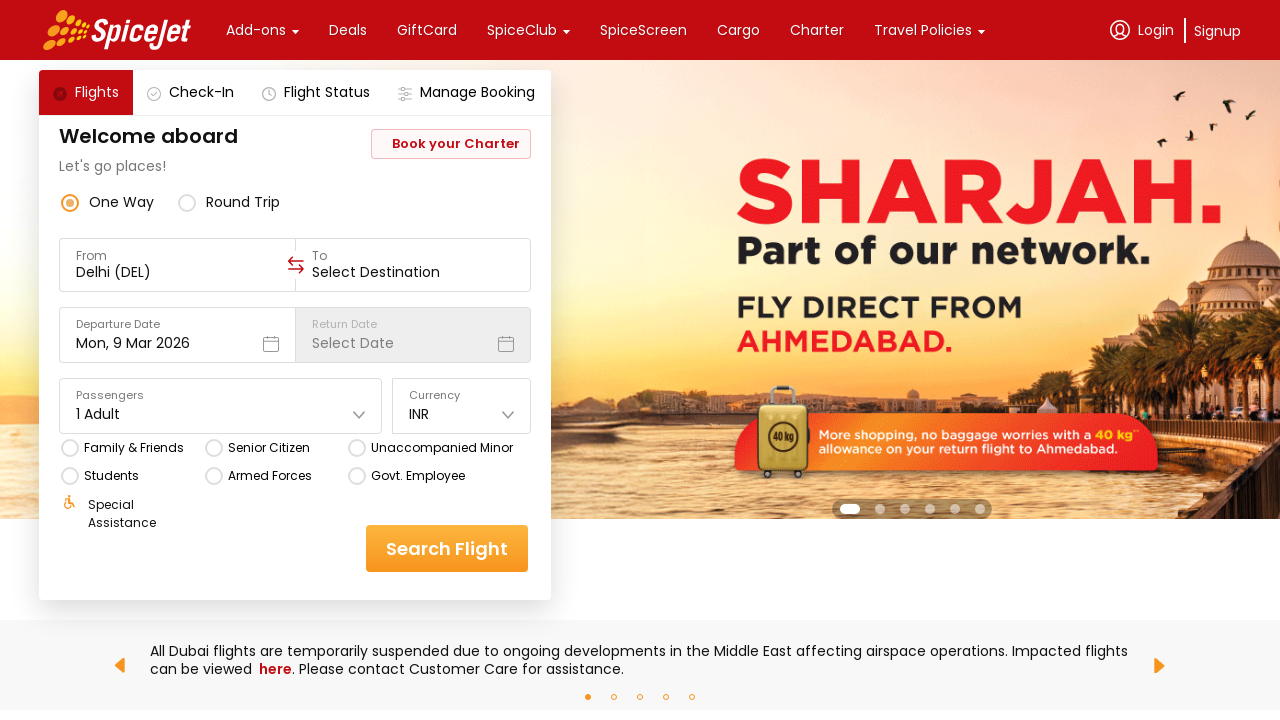

Clicked on the origin input field at (178, 272) on xpath=//div[@data-testid='to-testID-origin']//input
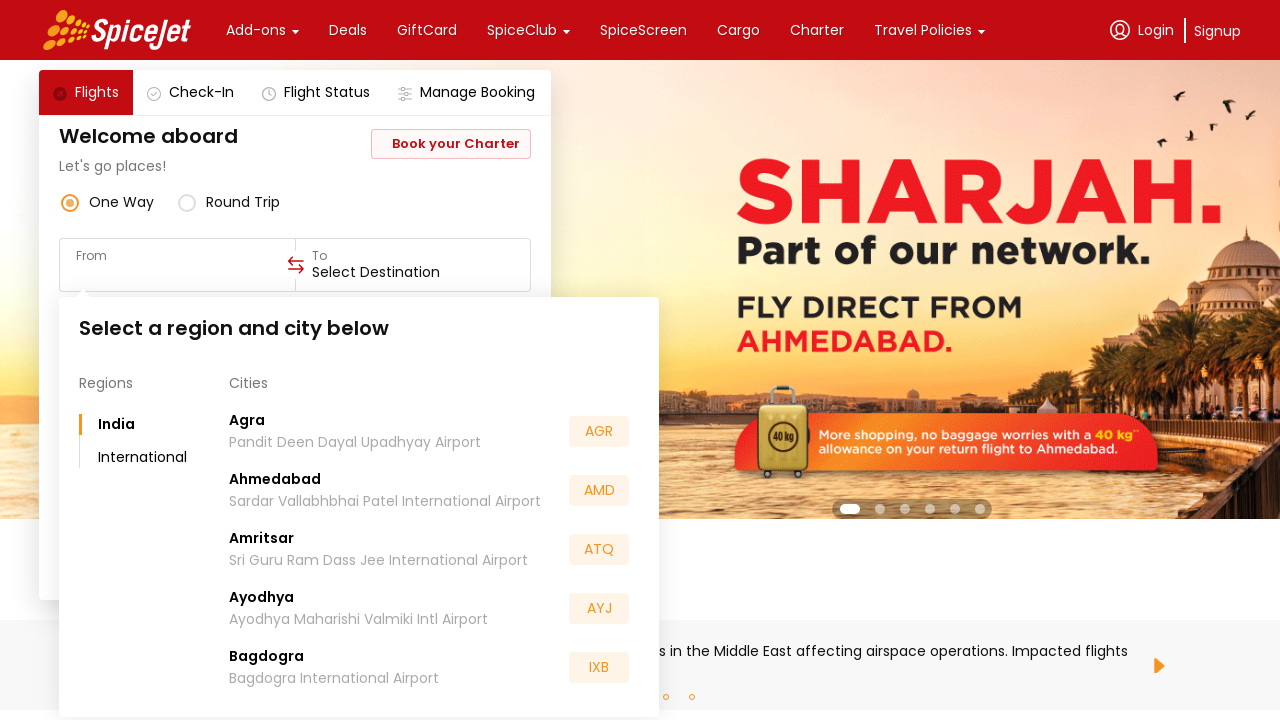

Filled origin input field with airport code 'BLR' (Bangalore) on xpath=//div[@data-testid='to-testID-origin']//input
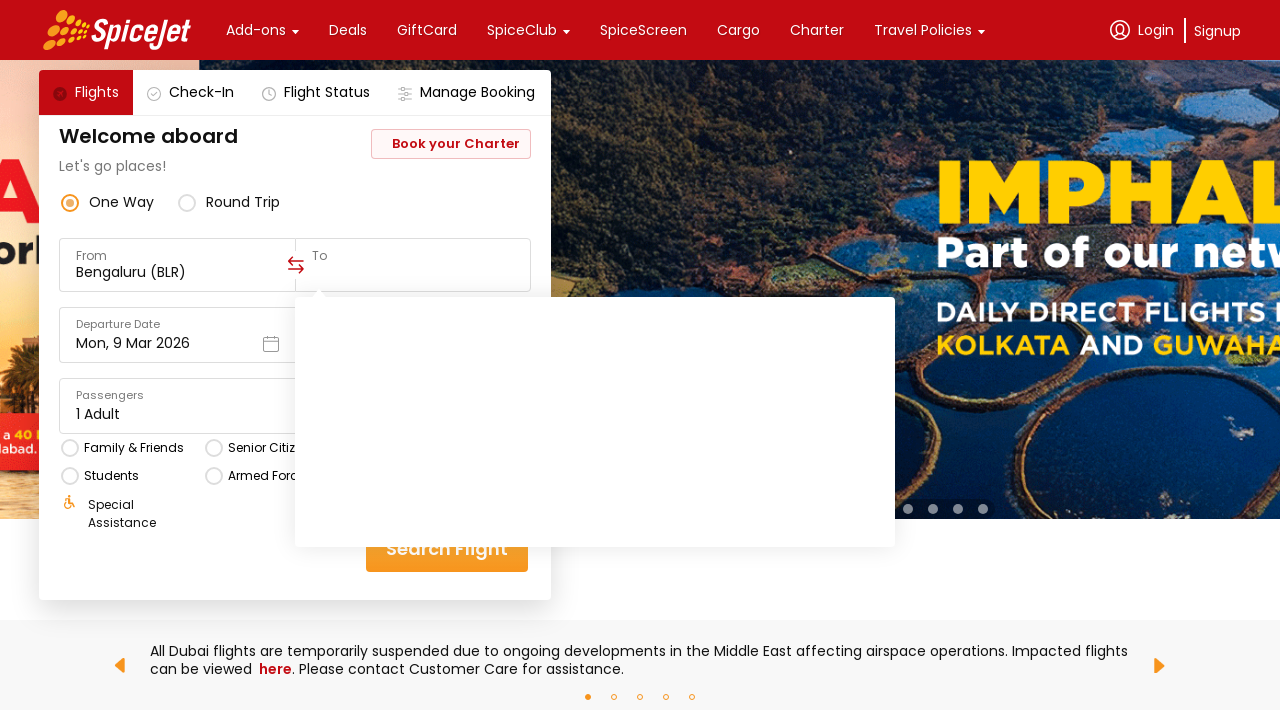

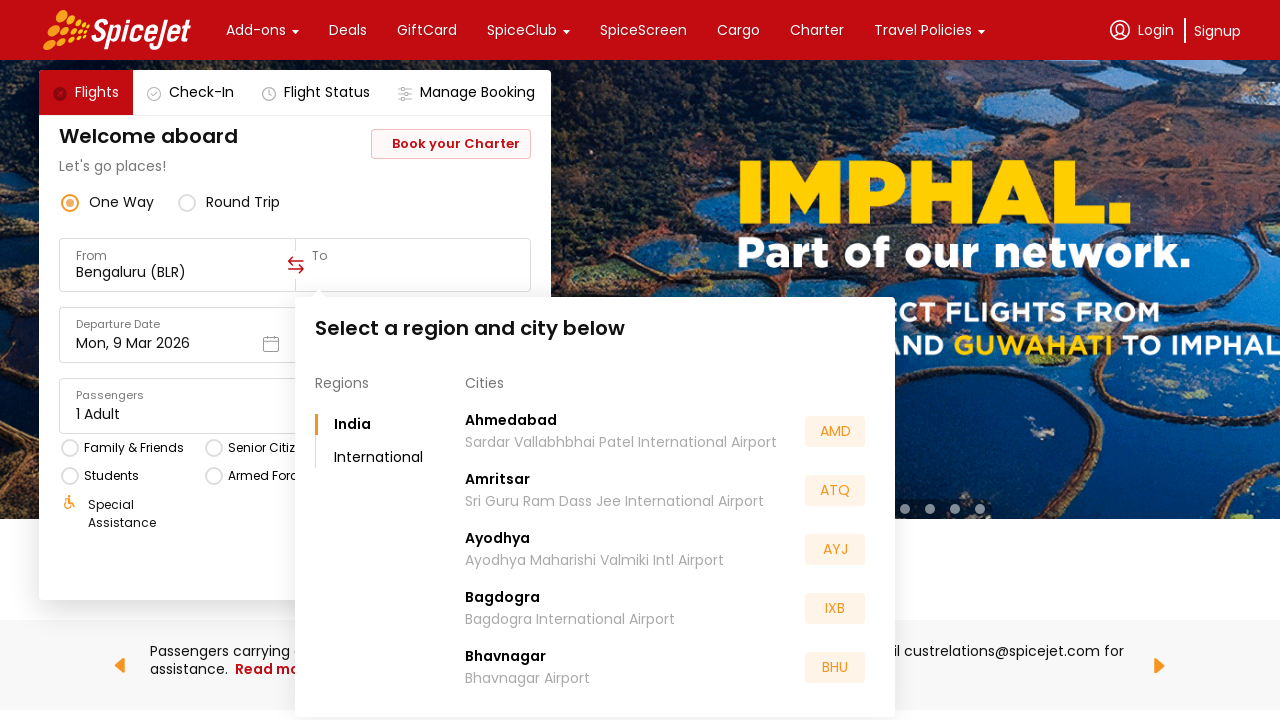